Navigates to Text Box page and enters a current address in the Current Address field

Starting URL: https://demoqa.com

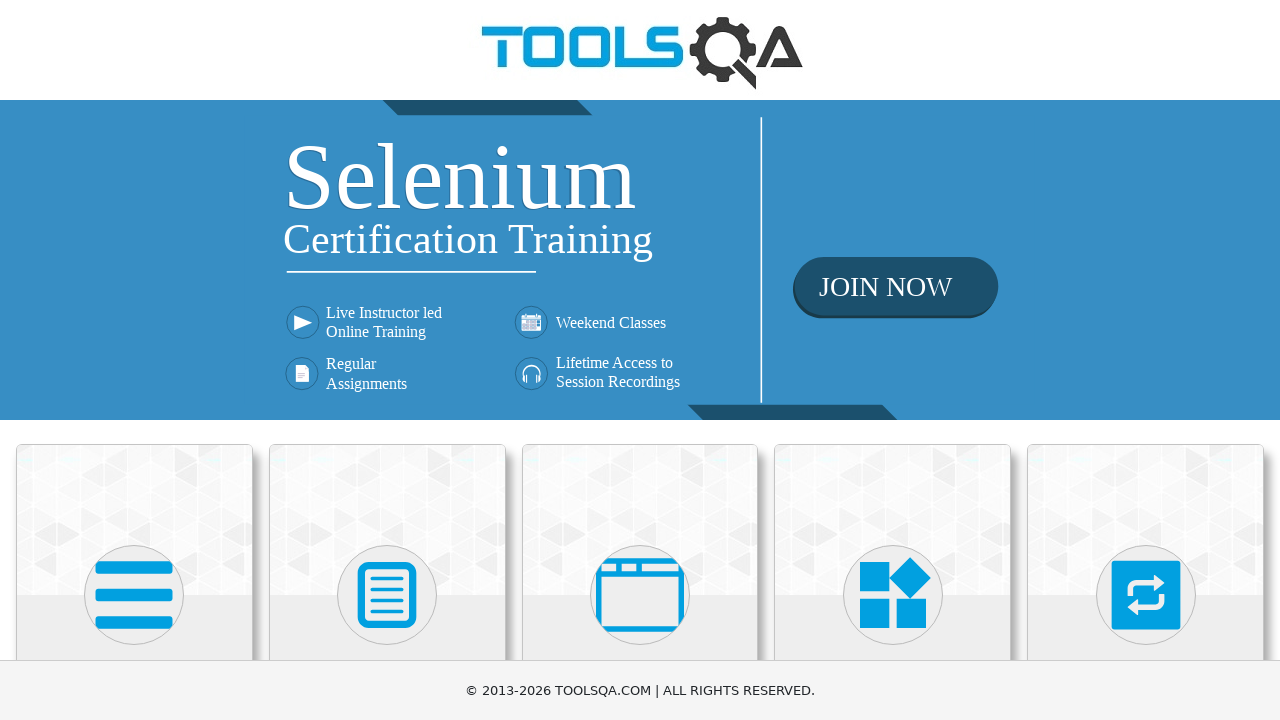

Clicked Elements menu at (134, 360) on internal:text="Elements"i
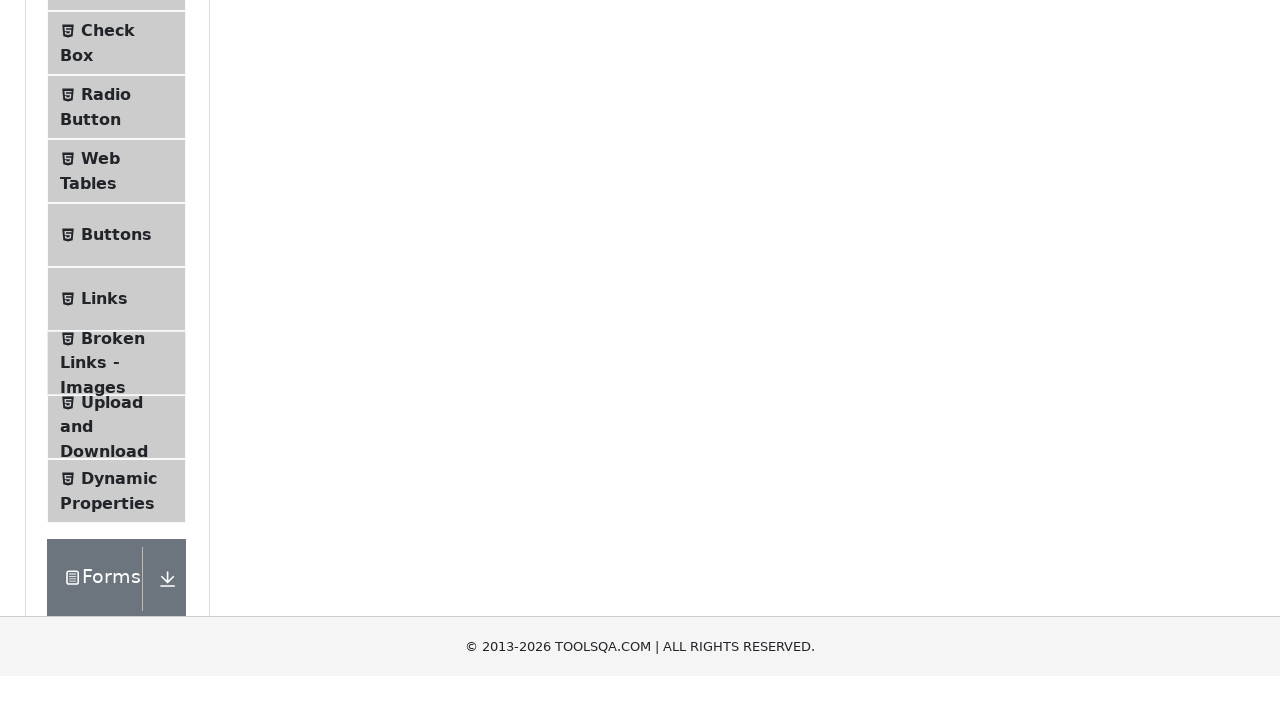

Clicked Text Box option at (119, 261) on internal:text="Text Box"i
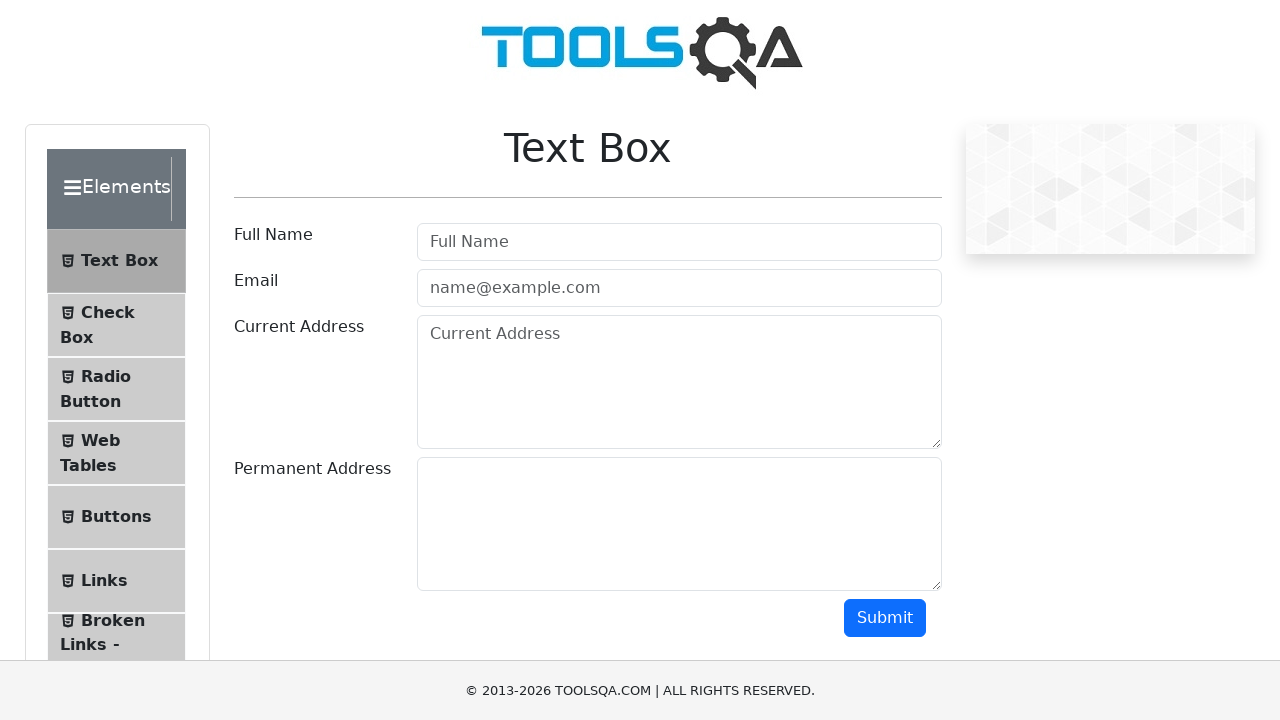

Clicked Current Address field at (679, 382) on internal:attr=[placeholder="Current Address"i]
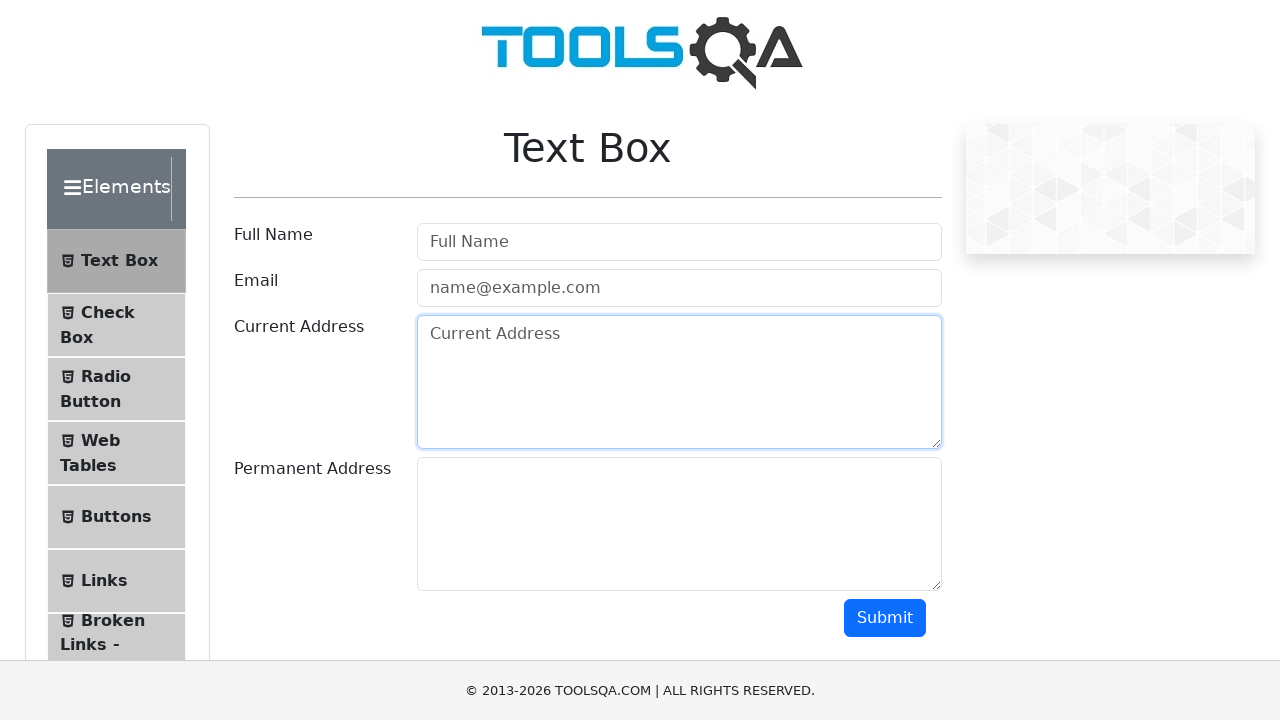

Entered current address 'ABC, 1000 - Skopje' in Current Address field on internal:attr=[placeholder="Current Address"i]
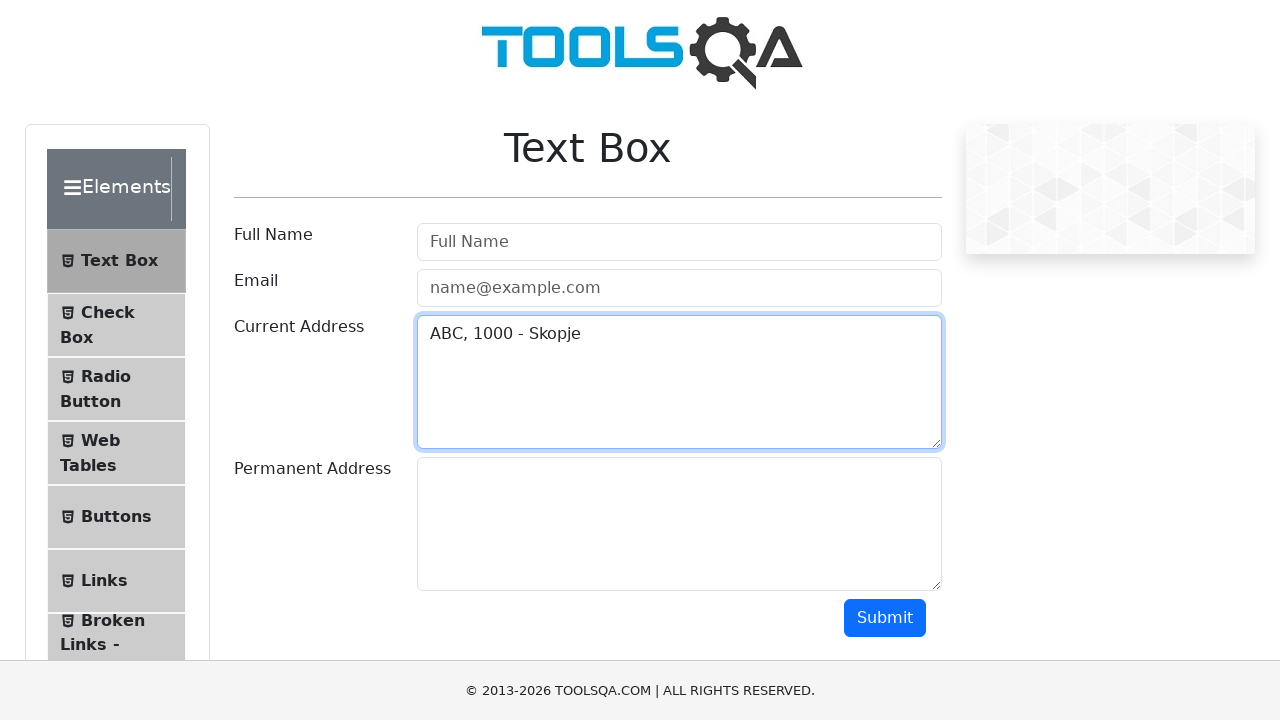

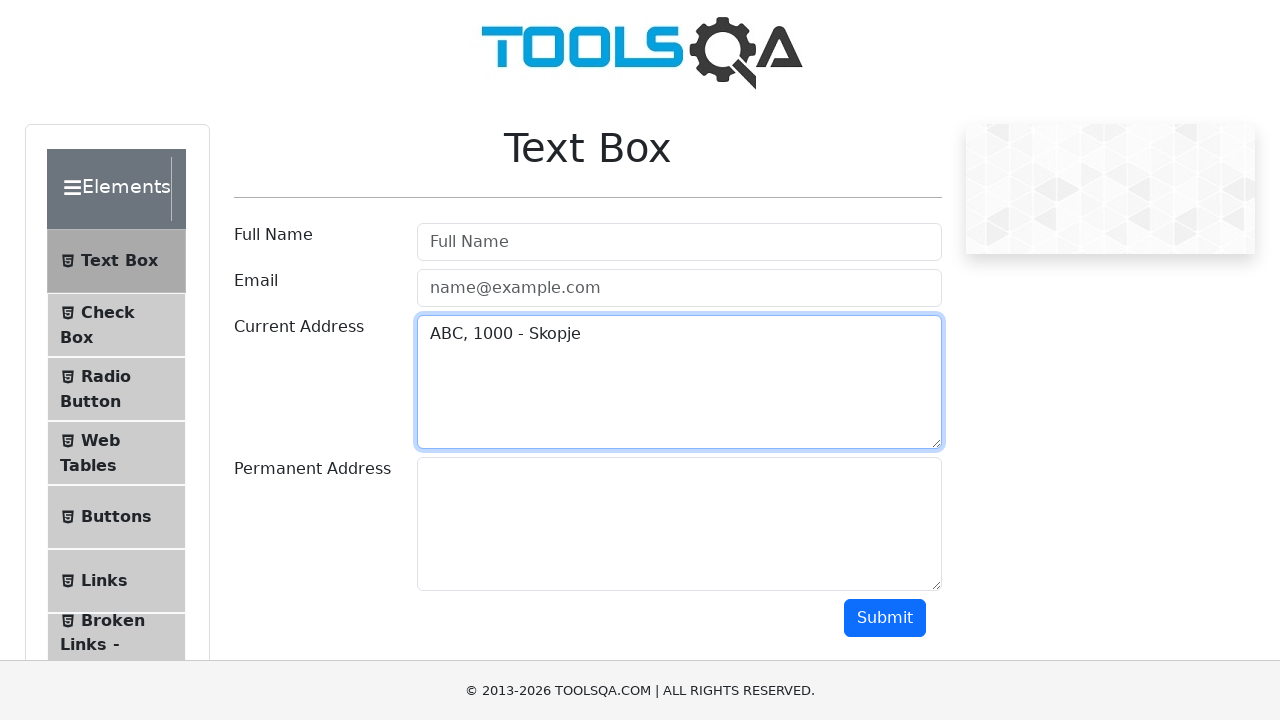